Tests right-click context menu functionality and hovering over menu items

Starting URL: https://swisnl.github.io/jQuery-contextMenu/demo.html

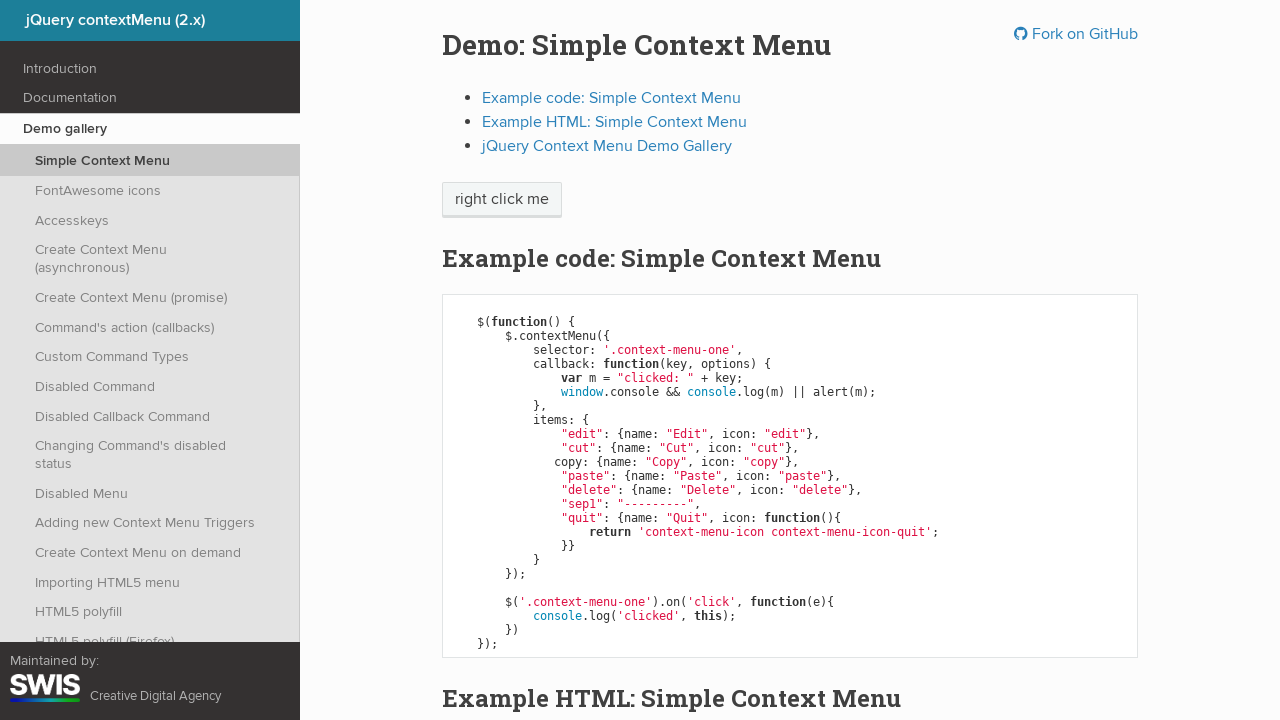

Right-clicked on 'right click me' element to open context menu at (502, 200) on //span[text()='right click me']
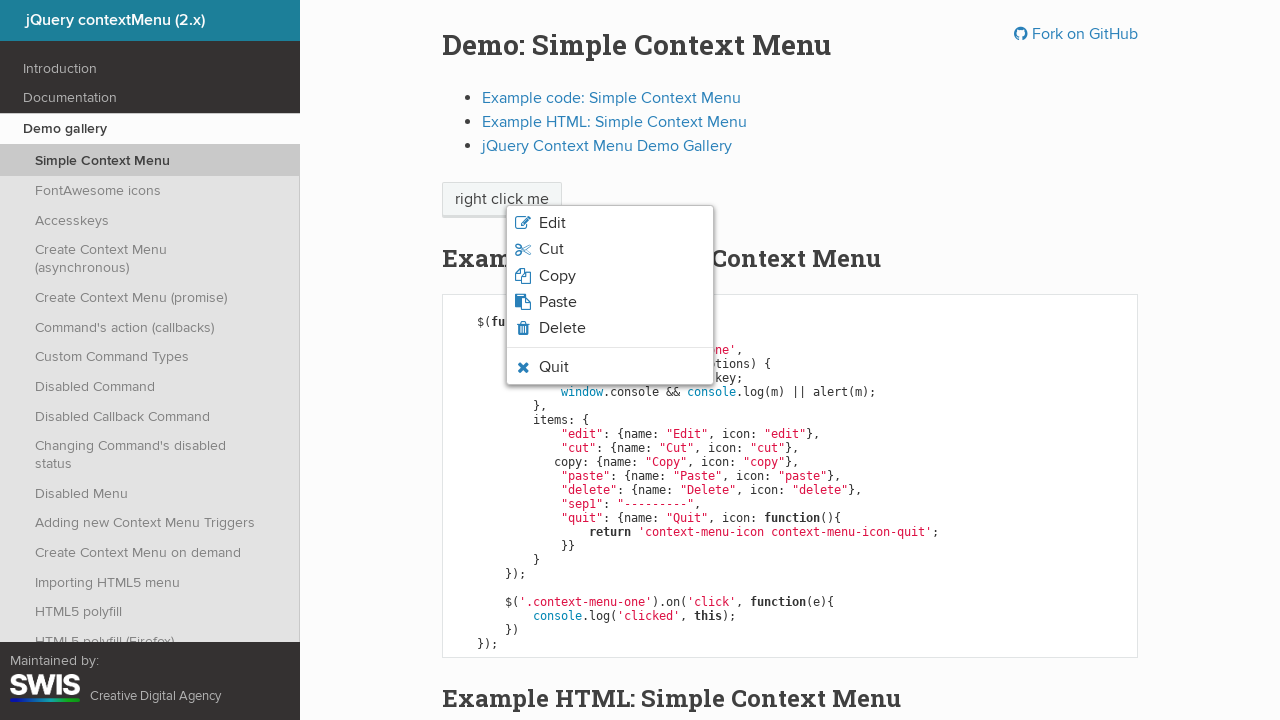

Hovered over the 'Quit' context menu item at (610, 367) on xpath=//span[text()='Quit']//parent::li
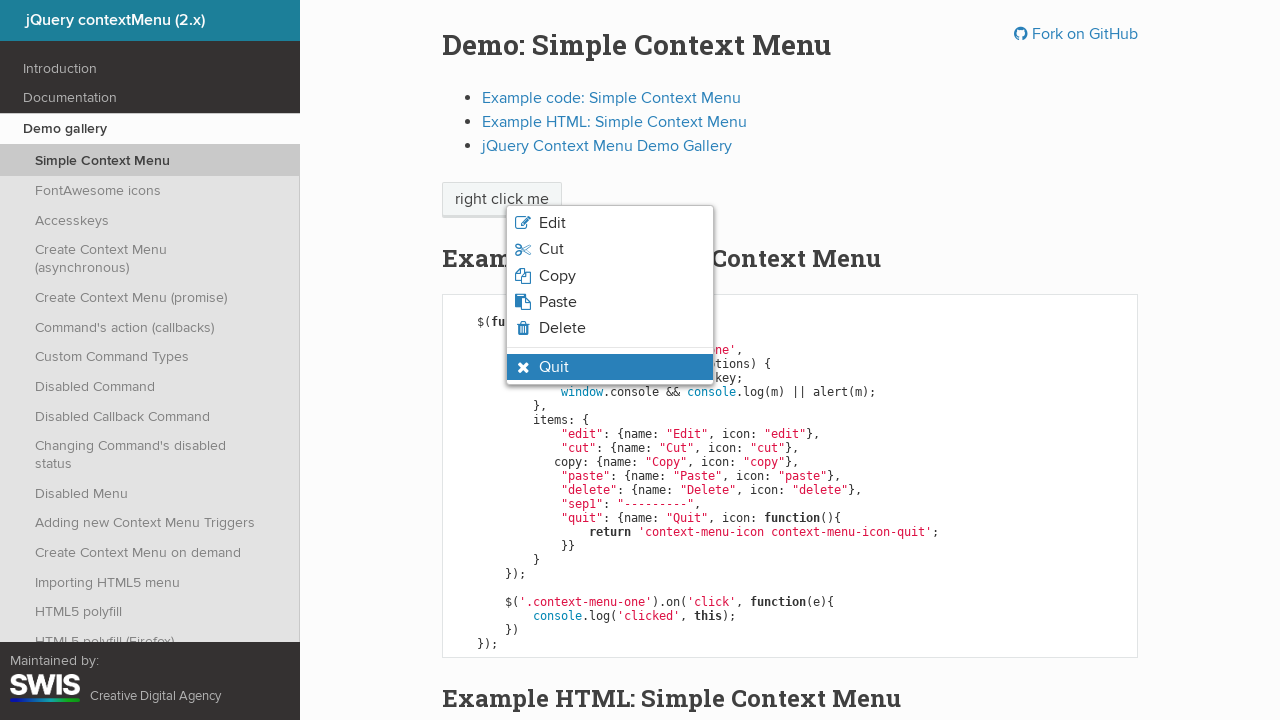

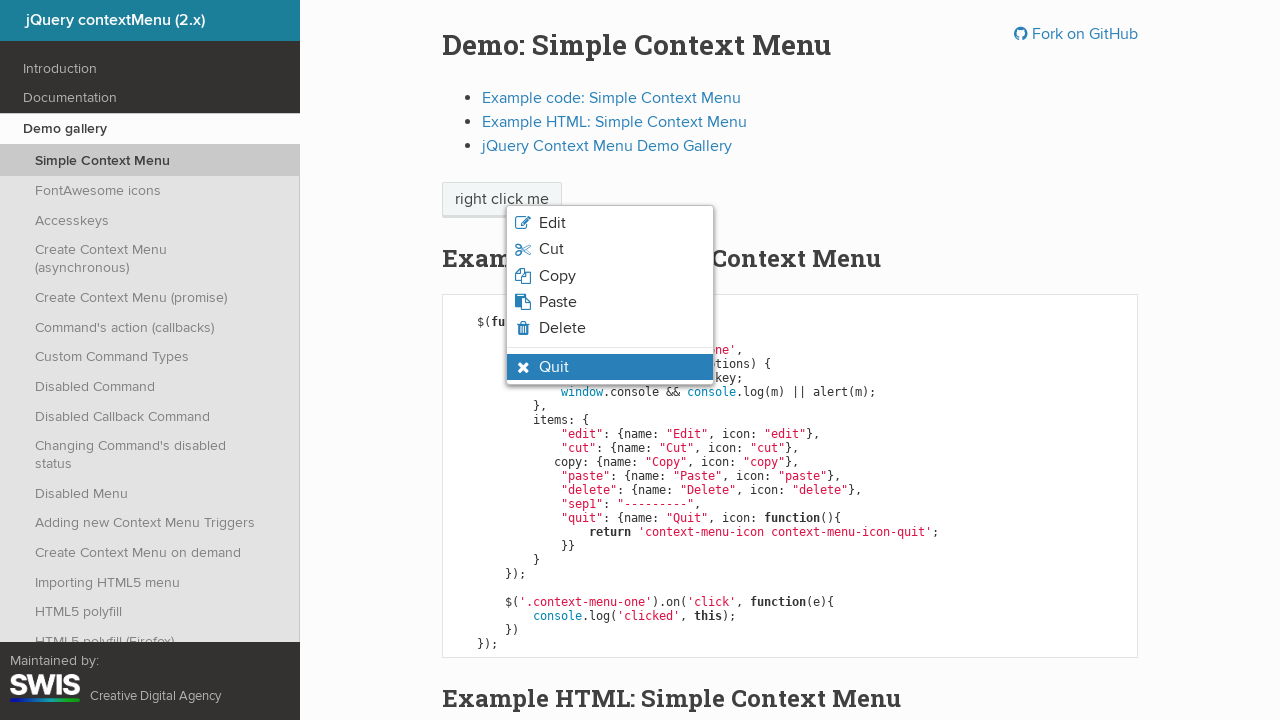